Tests dropdown functionality by navigating to dropdown page and selecting an option

Starting URL: https://practice.cydeo.com/

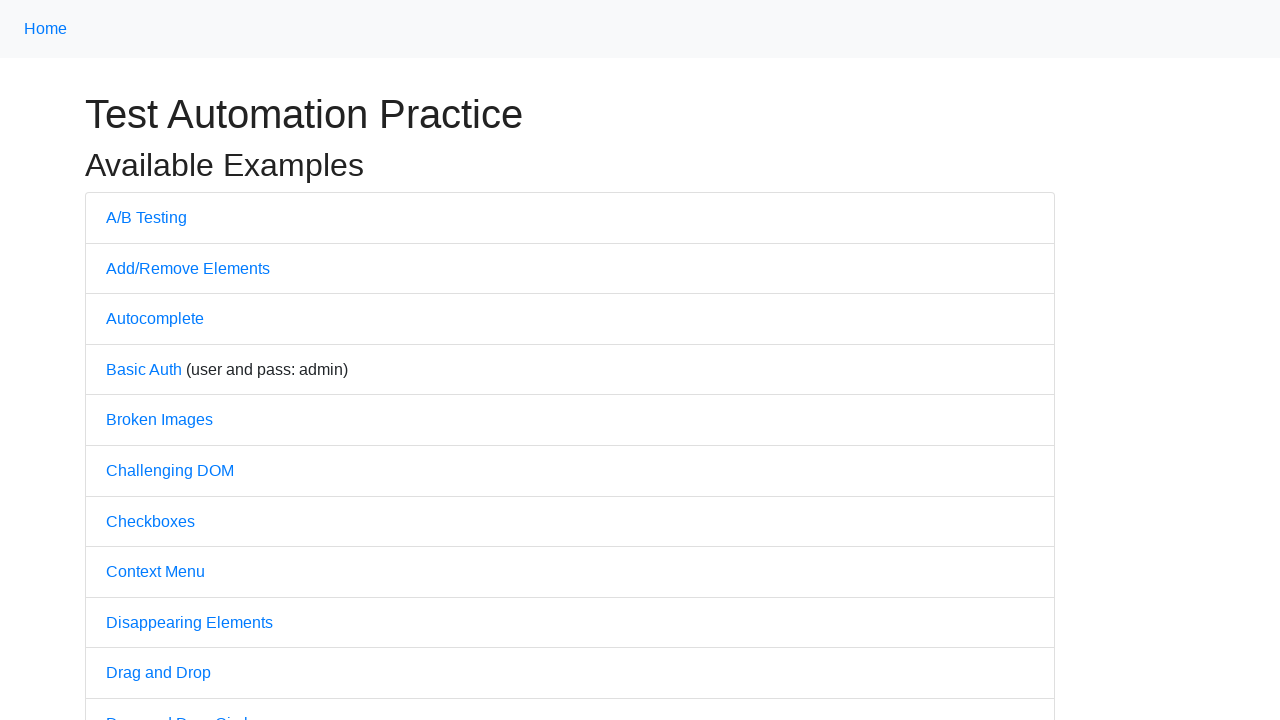

Clicked on Dropdown link to navigate to dropdown page at (143, 360) on internal:text="Dropdown"i
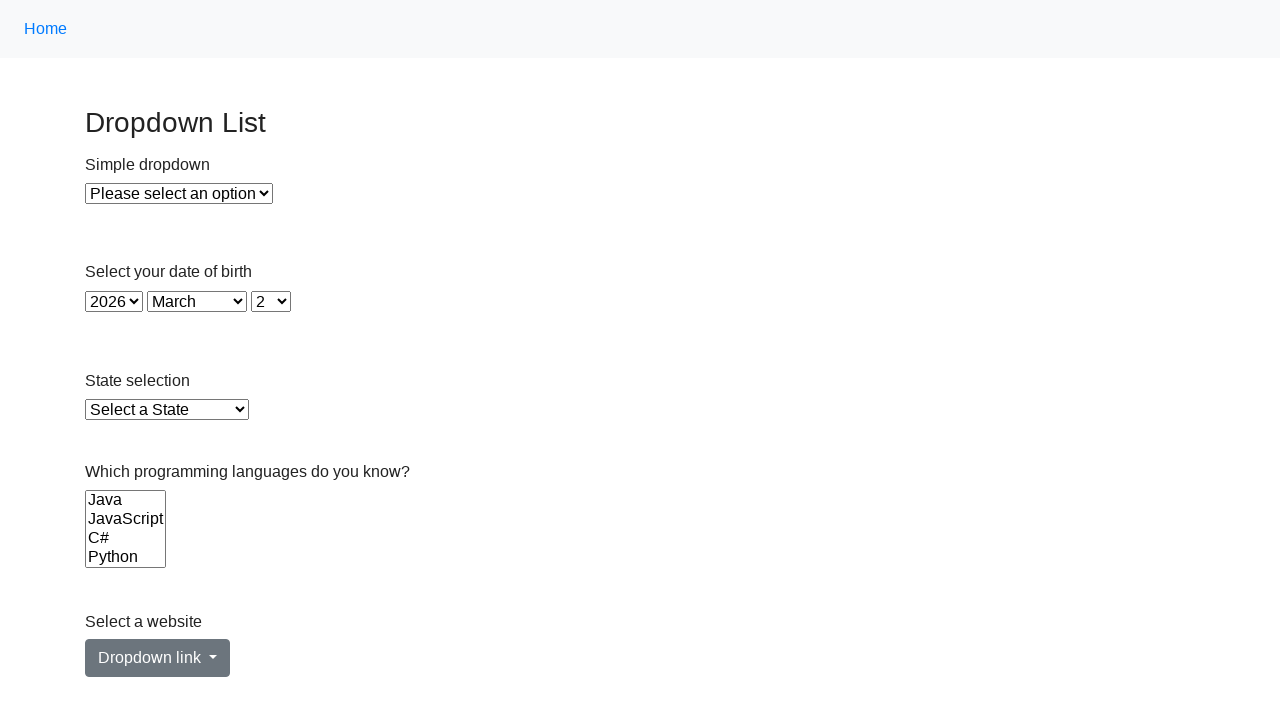

Located dropdown box element
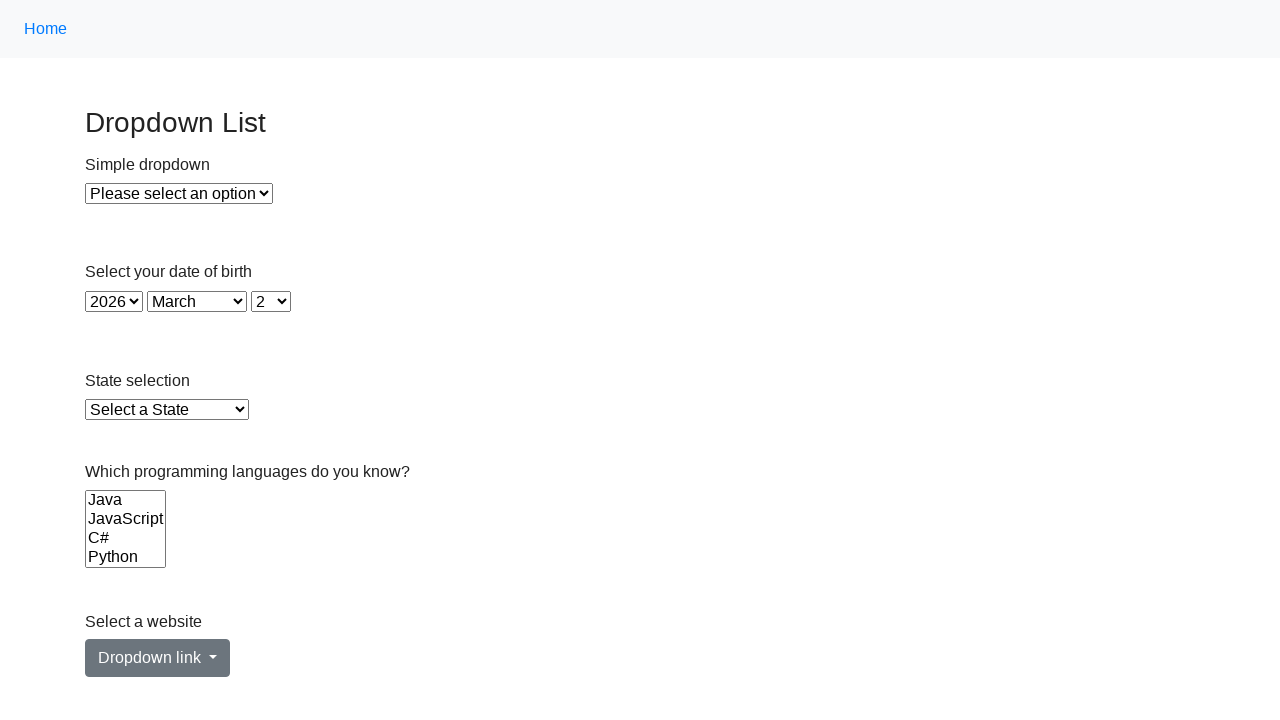

Selected option '1' from the dropdown box on xpath=//select[@id='dropdown']
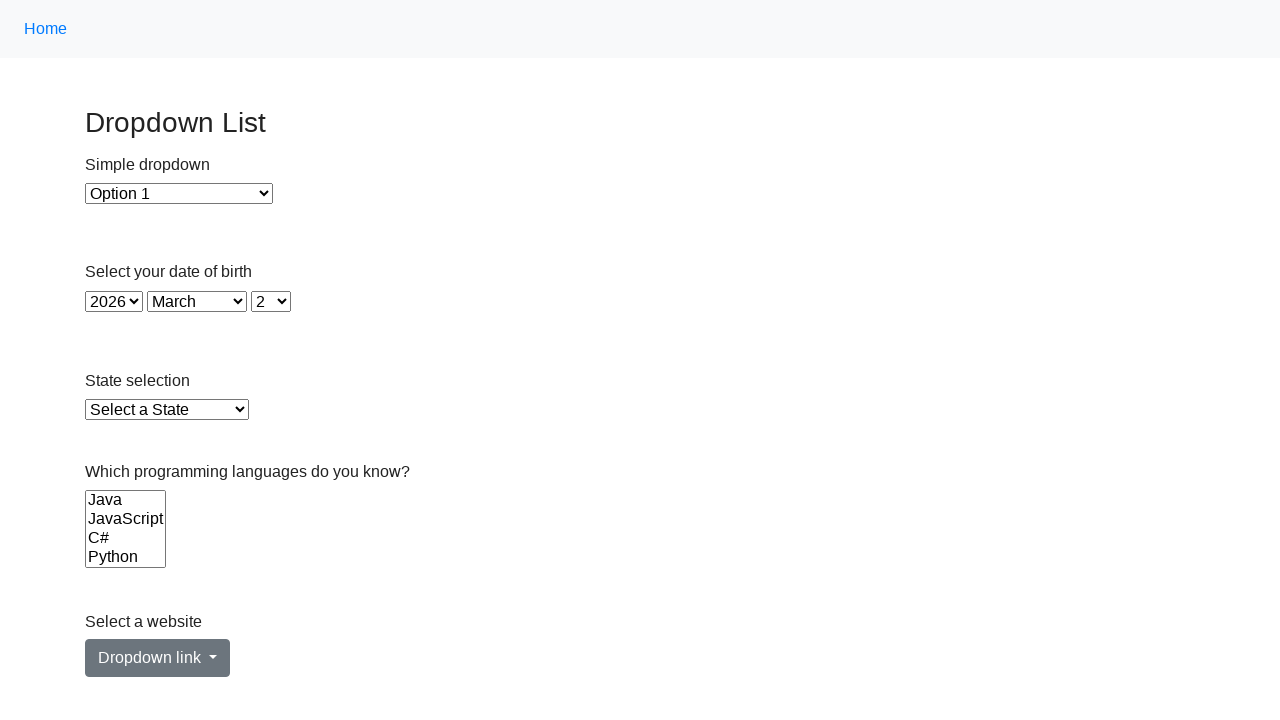

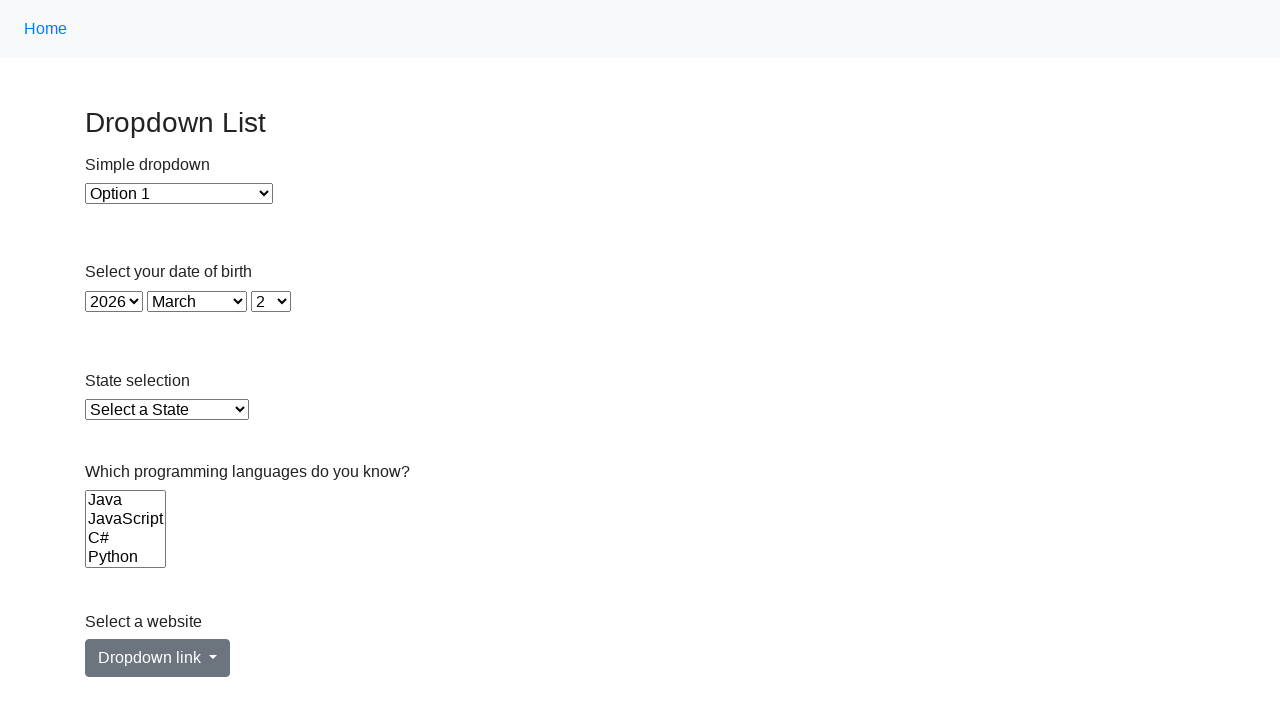